Tests timeout and alert handling functionality by navigating to a test page, clicking a timeout link, and accepting an alert

Starting URL: https://letcode.in/test

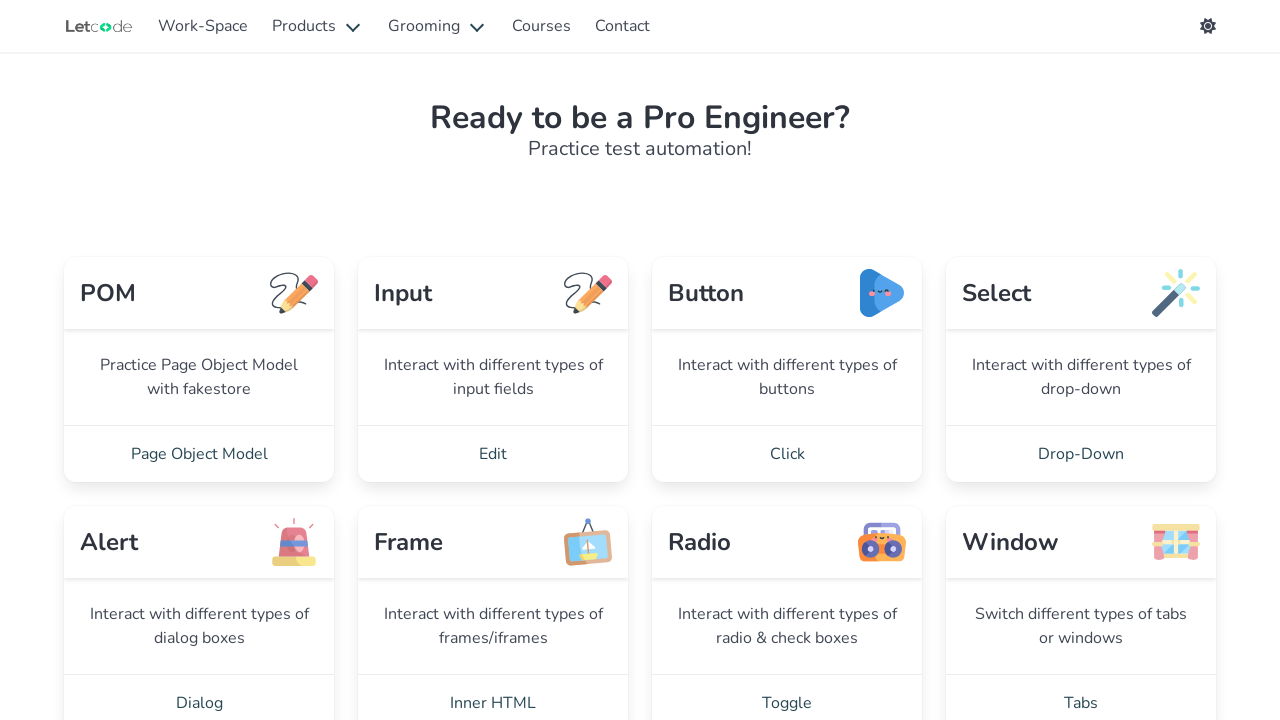

Clicked on the Timeout link at (787, 360) on a:has-text('Timeout')
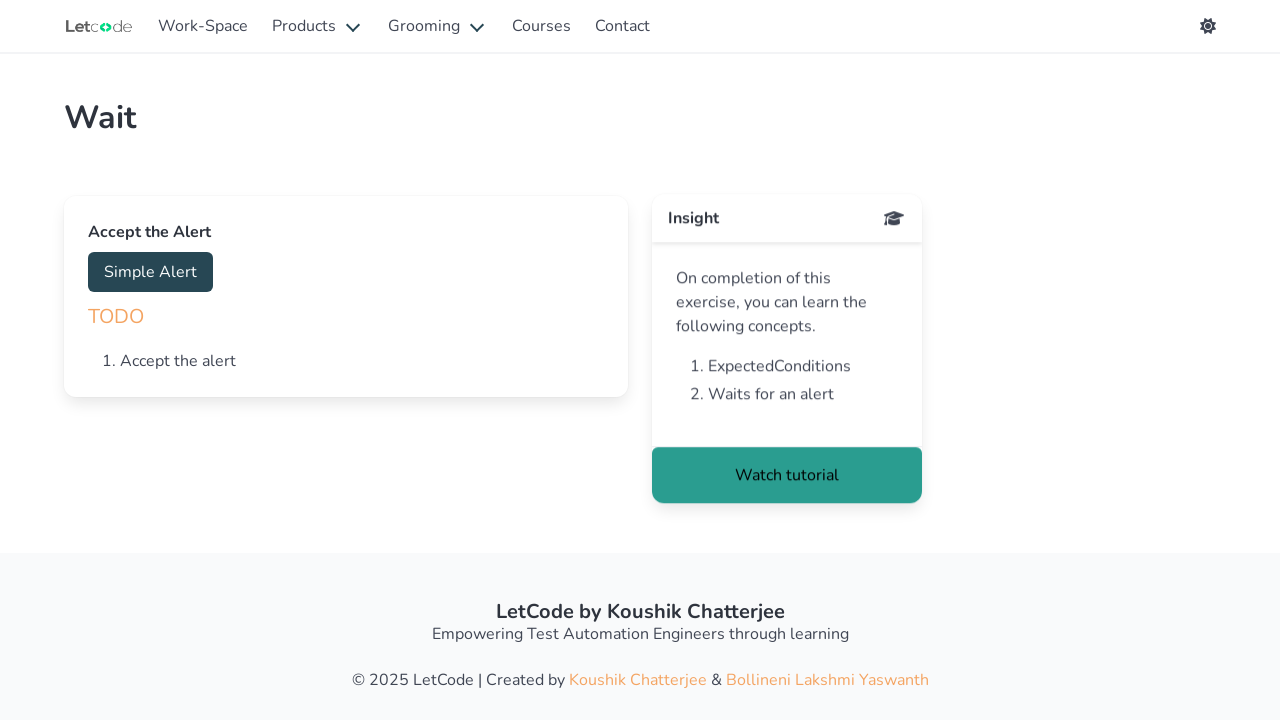

Clicked on the alert button at (150, 272) on #accept
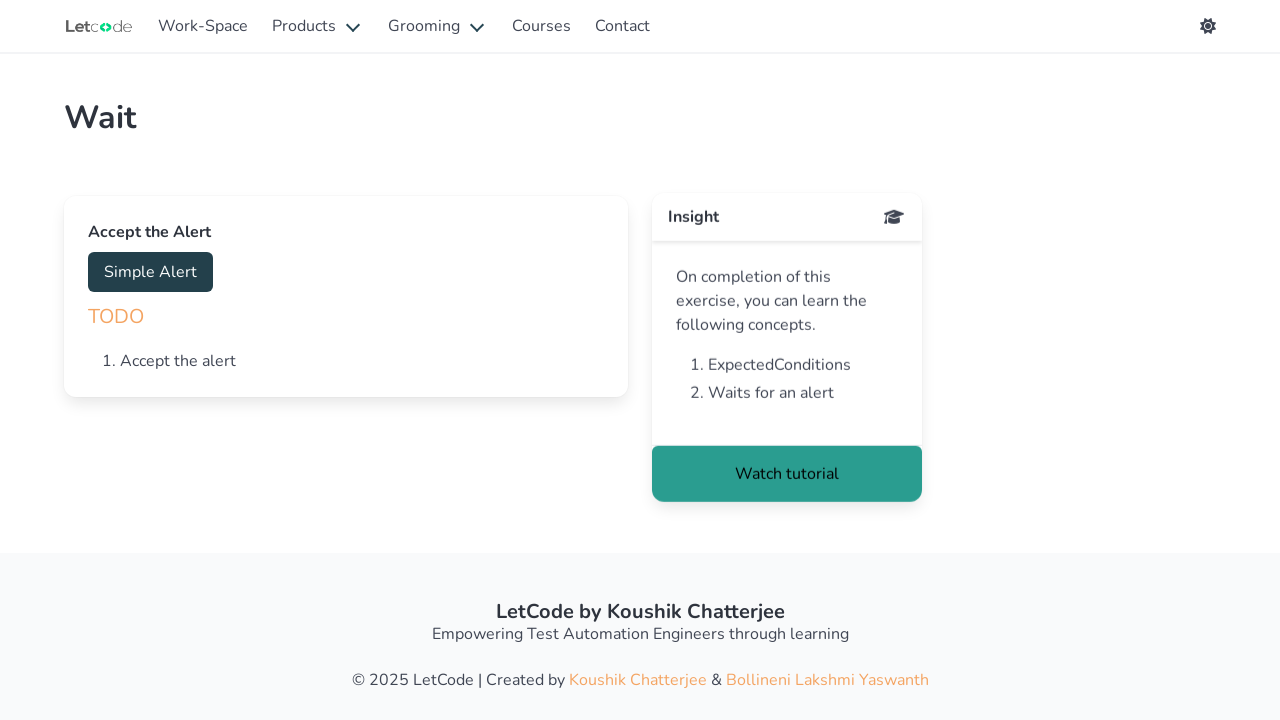

Set up dialog handler to accept alerts
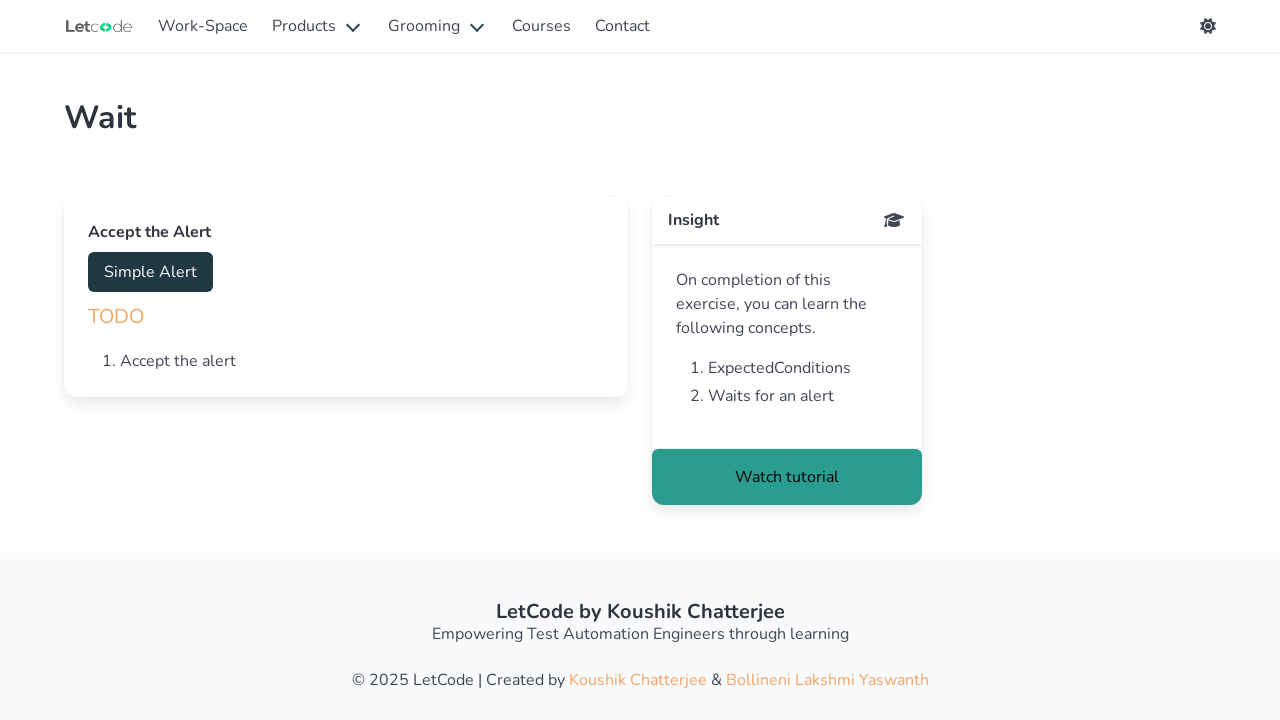

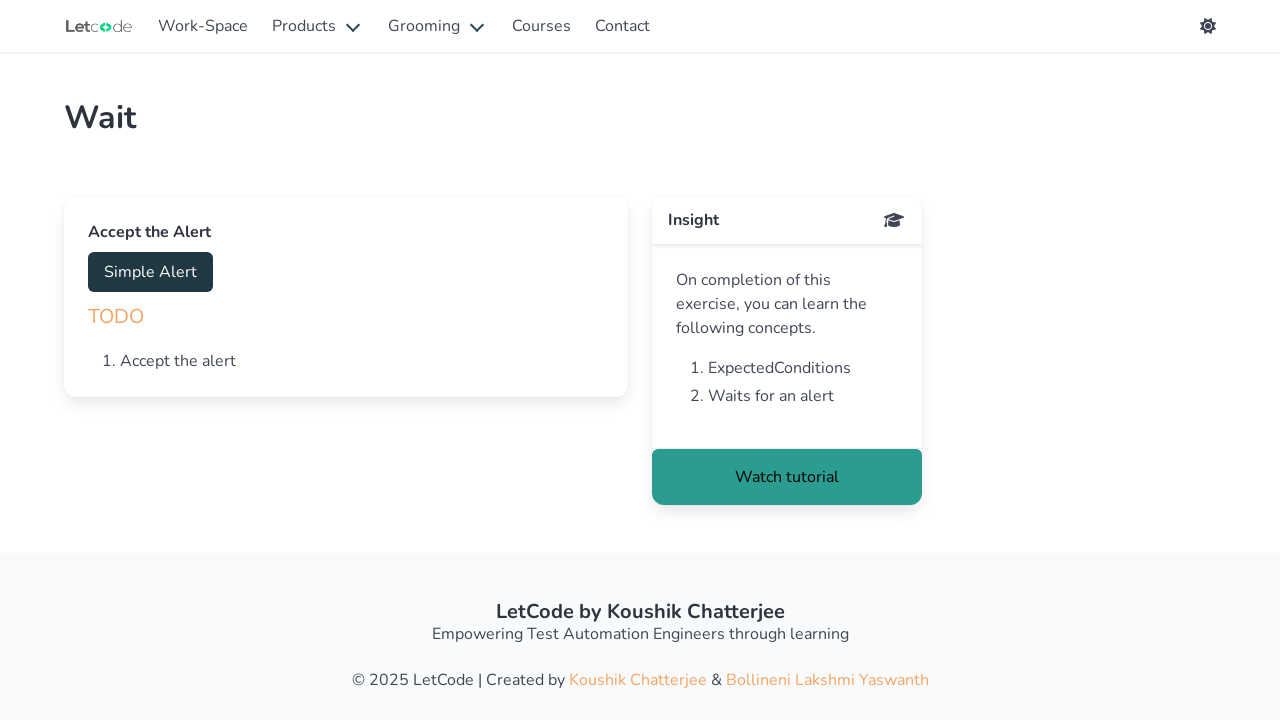